Tests that new todo items are appended to the bottom of the list by creating 3 items and verifying the count

Starting URL: https://demo.playwright.dev/todomvc

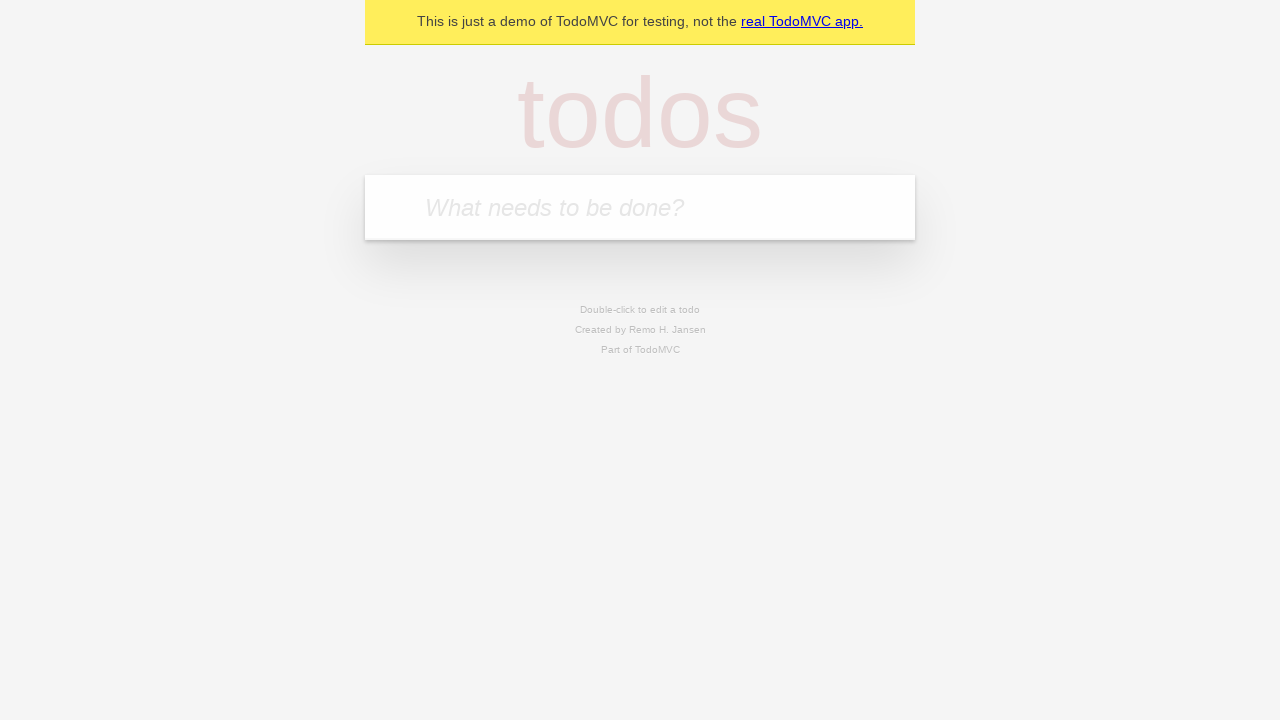

Filled todo input with 'buy some cheese' on internal:attr=[placeholder="What needs to be done?"i]
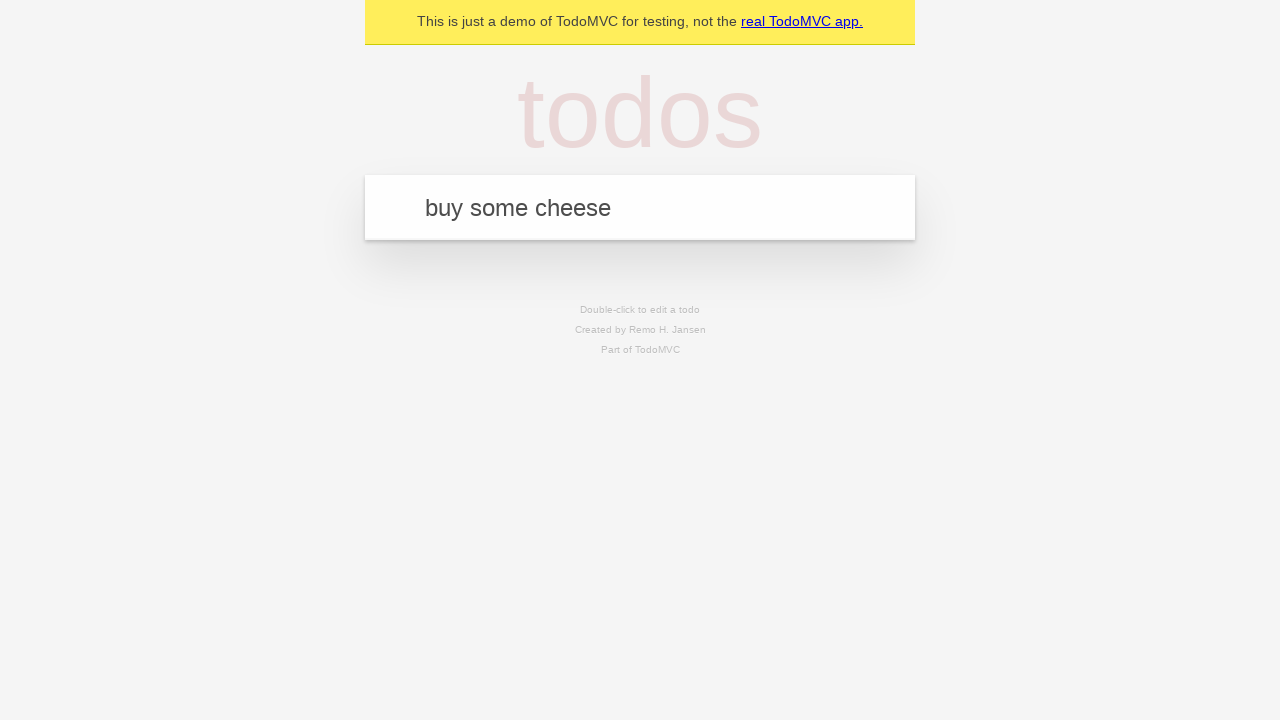

Pressed Enter to create first todo item on internal:attr=[placeholder="What needs to be done?"i]
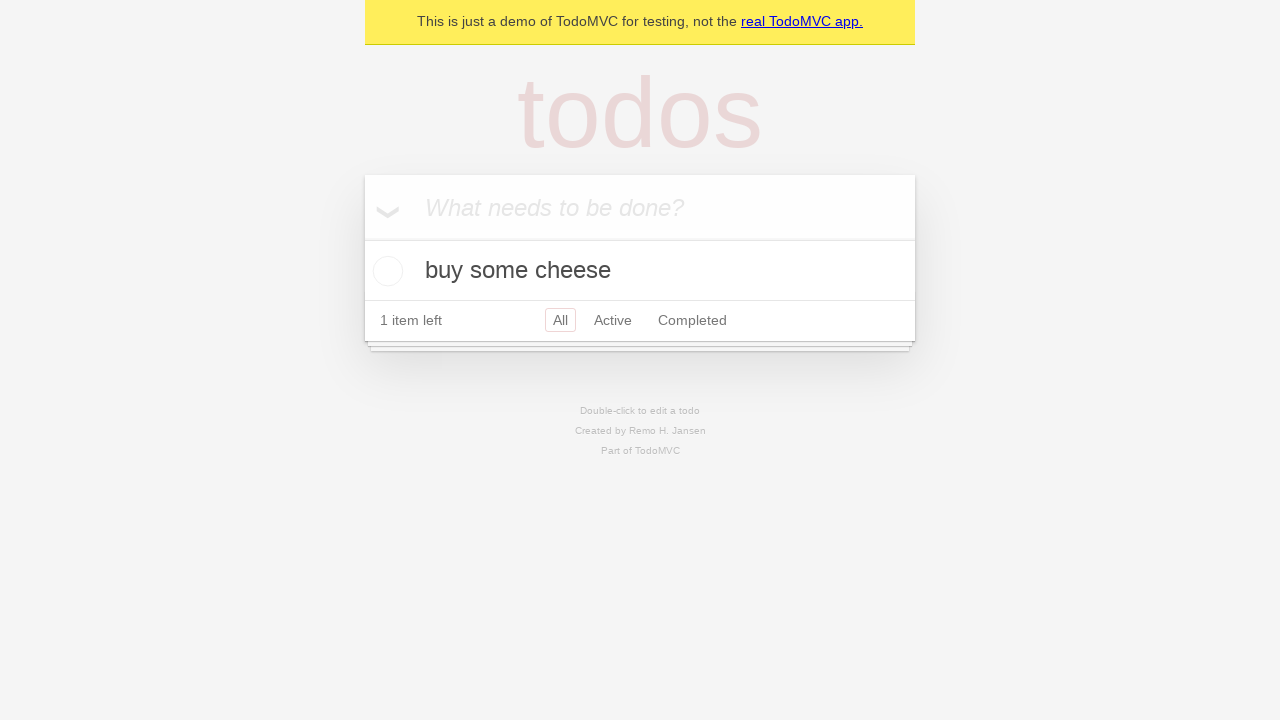

Filled todo input with 'feed the cat' on internal:attr=[placeholder="What needs to be done?"i]
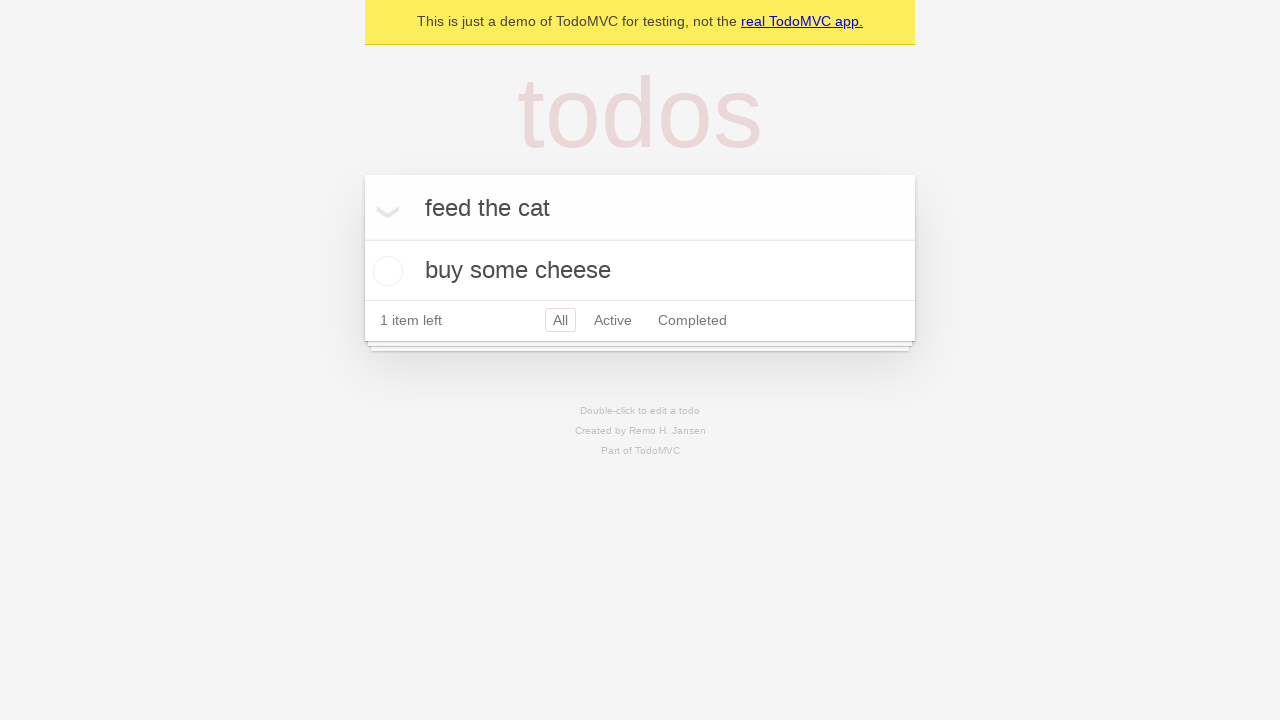

Pressed Enter to create second todo item on internal:attr=[placeholder="What needs to be done?"i]
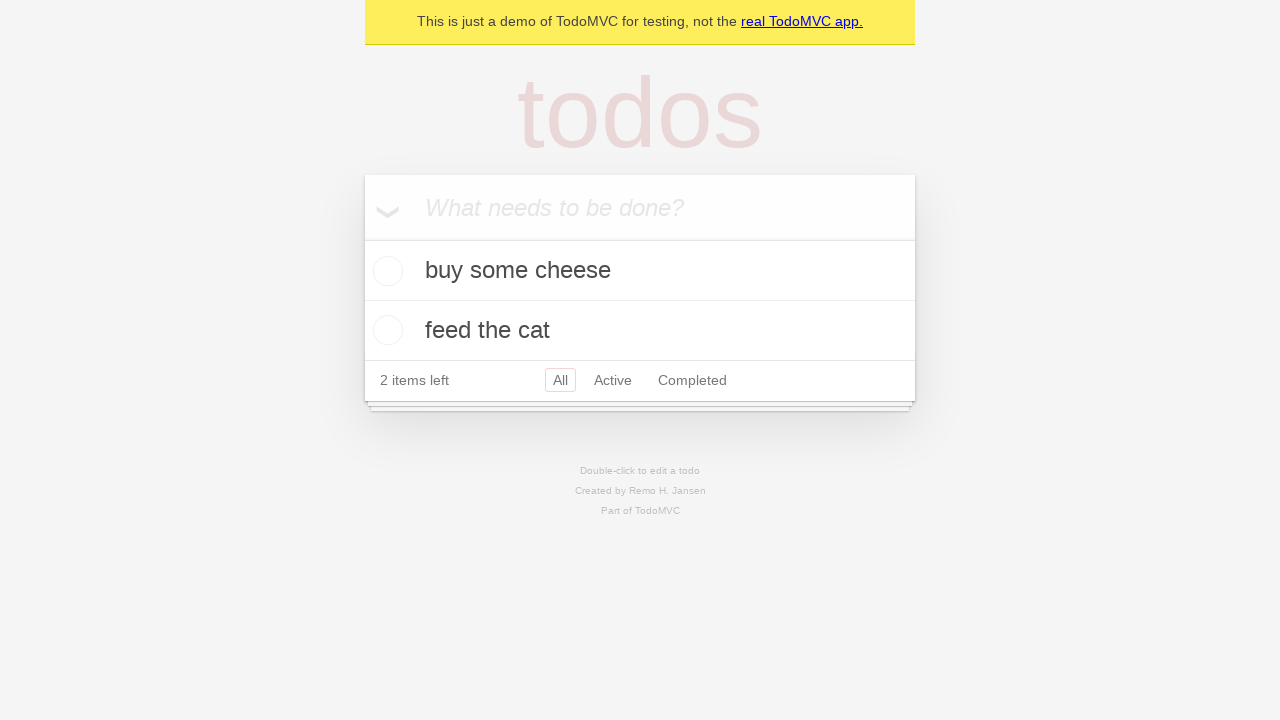

Filled todo input with 'book a doctors appointment' on internal:attr=[placeholder="What needs to be done?"i]
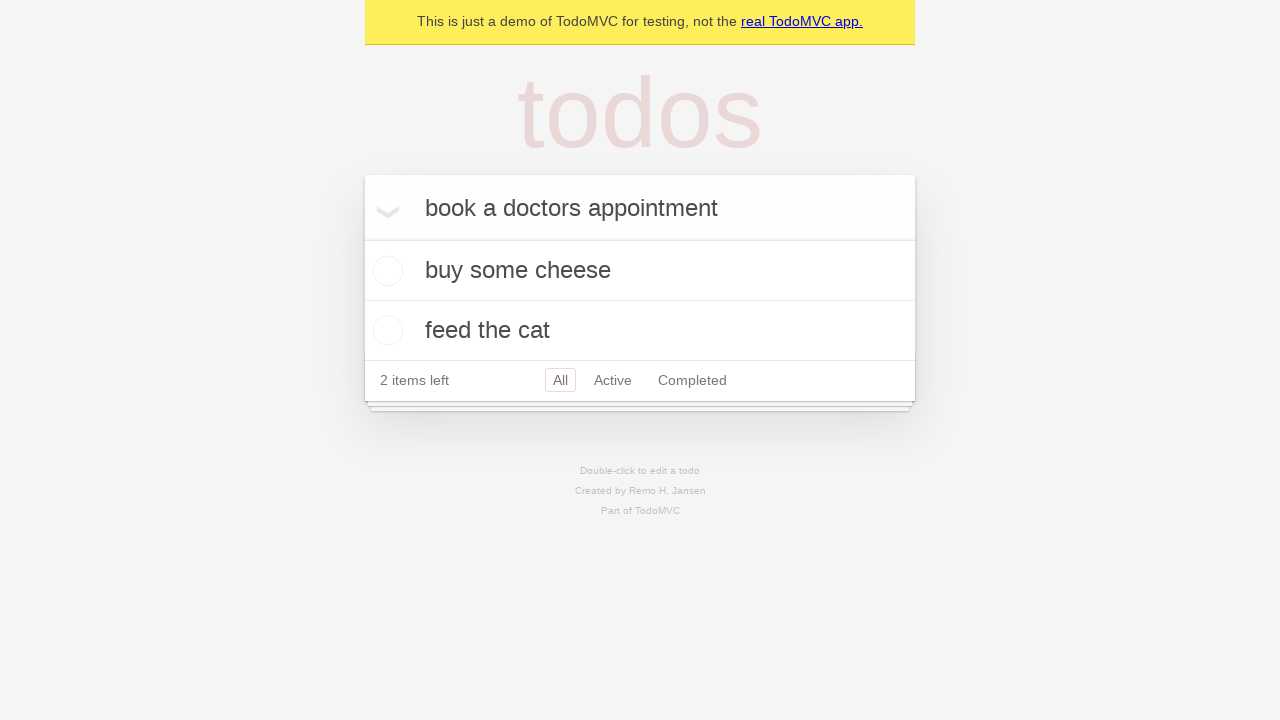

Pressed Enter to create third todo item on internal:attr=[placeholder="What needs to be done?"i]
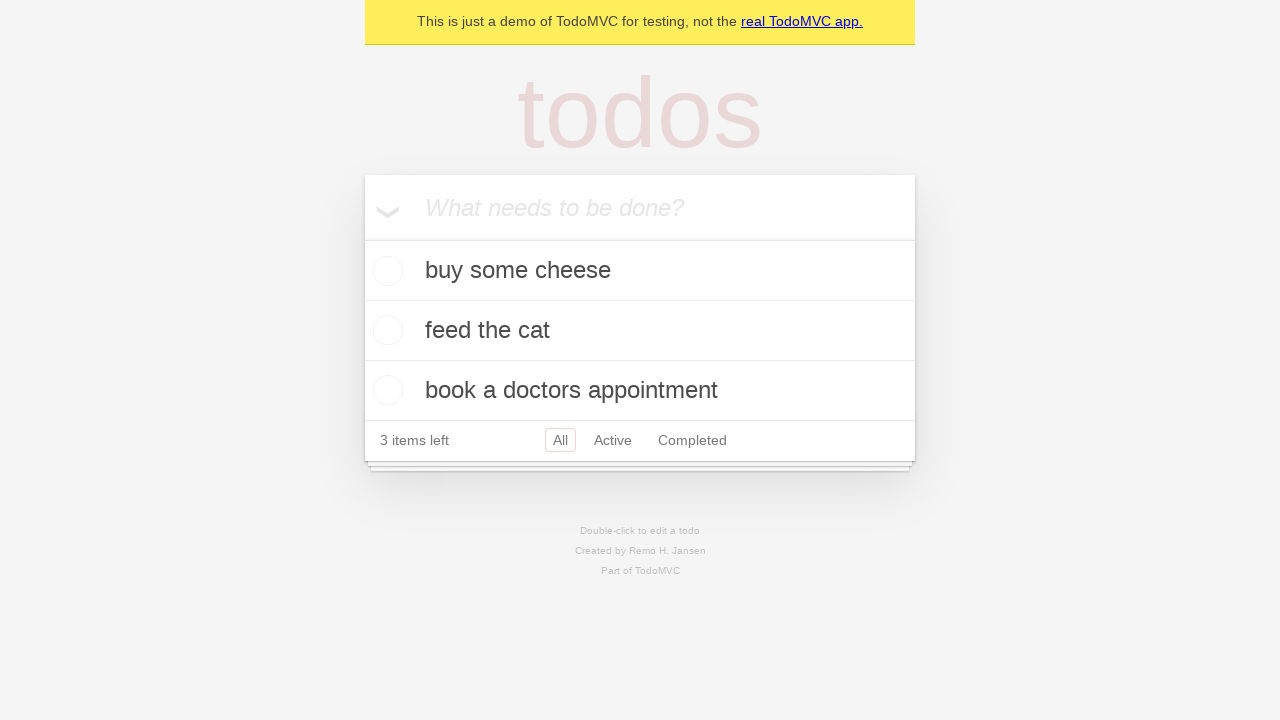

Todo count element loaded, verifying 3 items appended to list
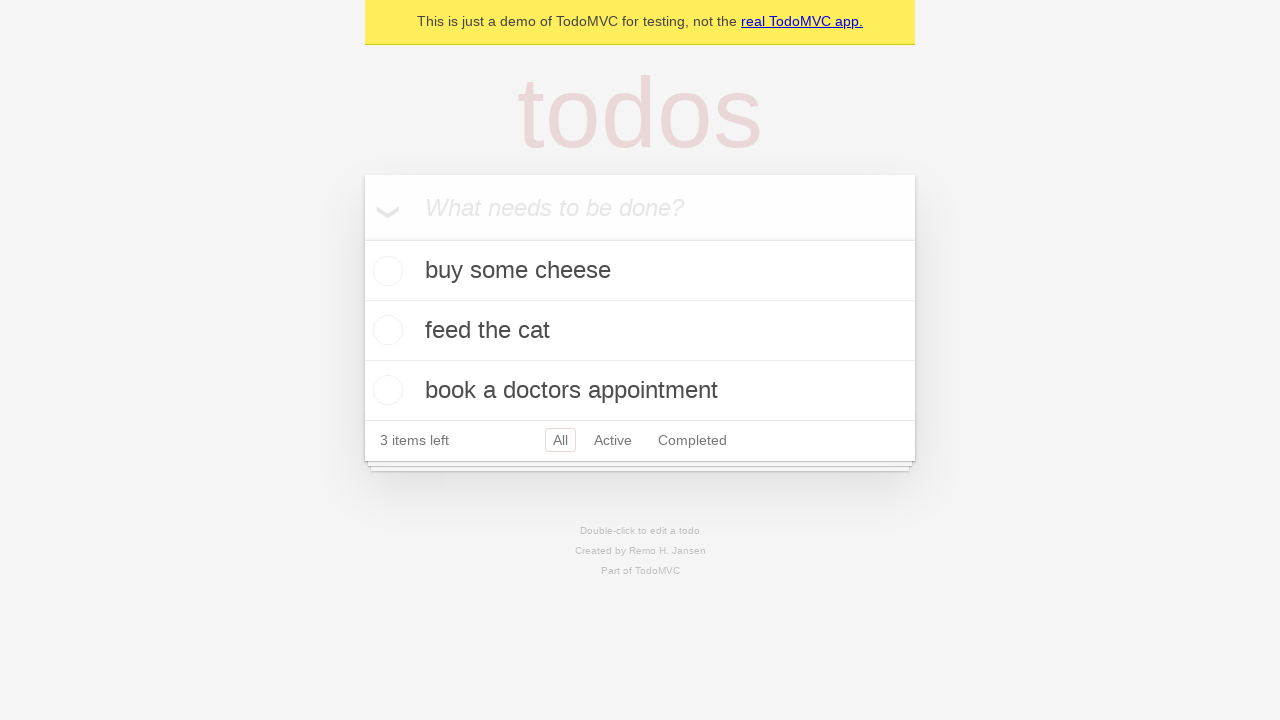

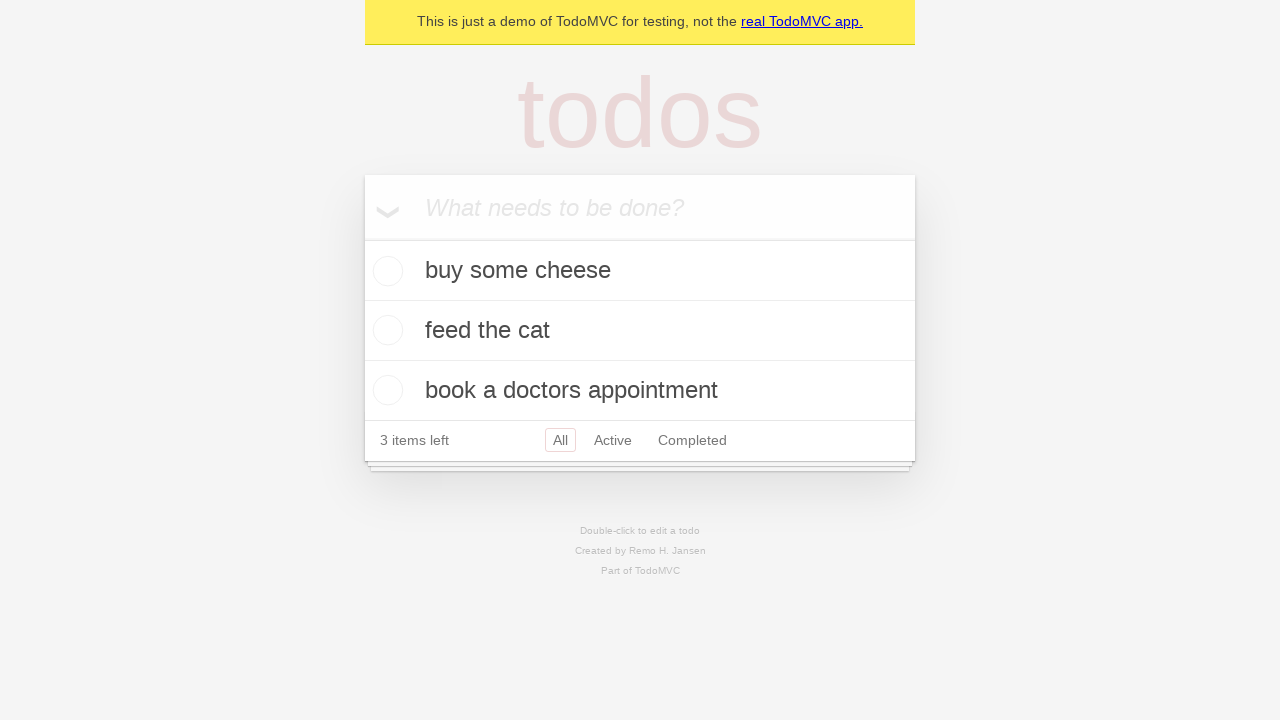